Tests that clicking the Home link opens a new tab redirecting to demoqa.com homepage

Starting URL: https://demoqa.com

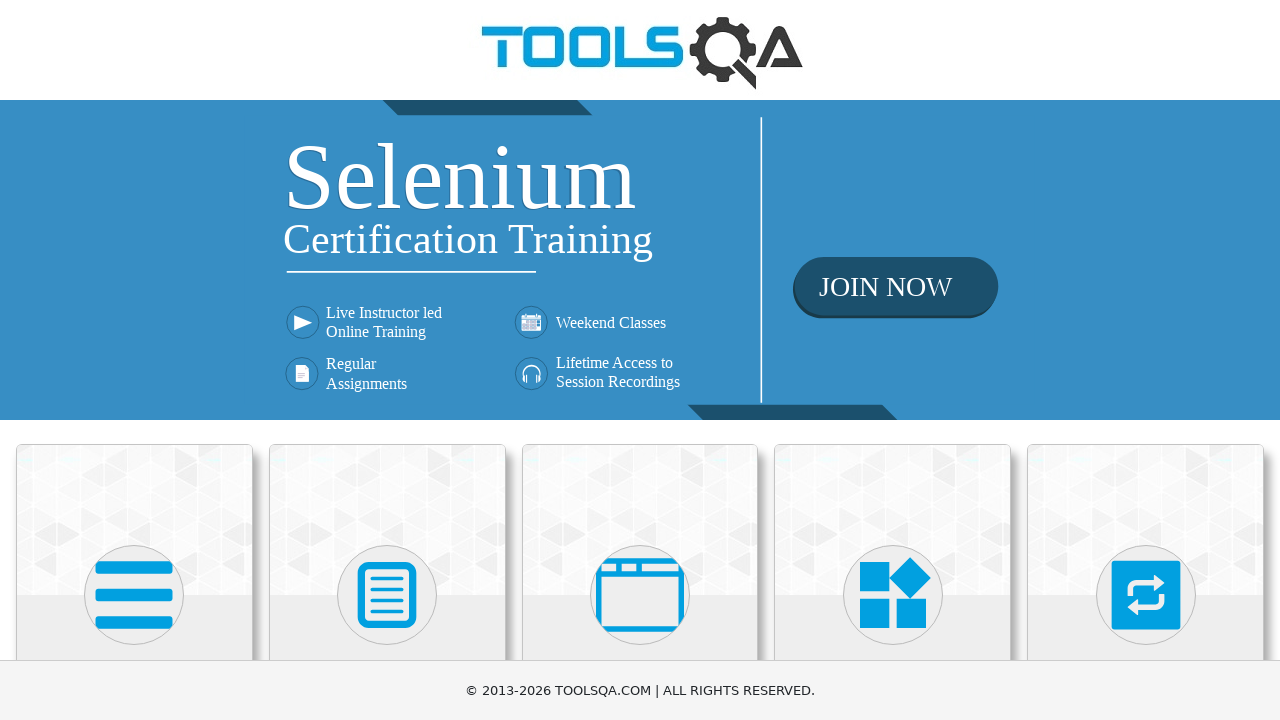

Clicked on Elements menu at (134, 360) on text=Elements
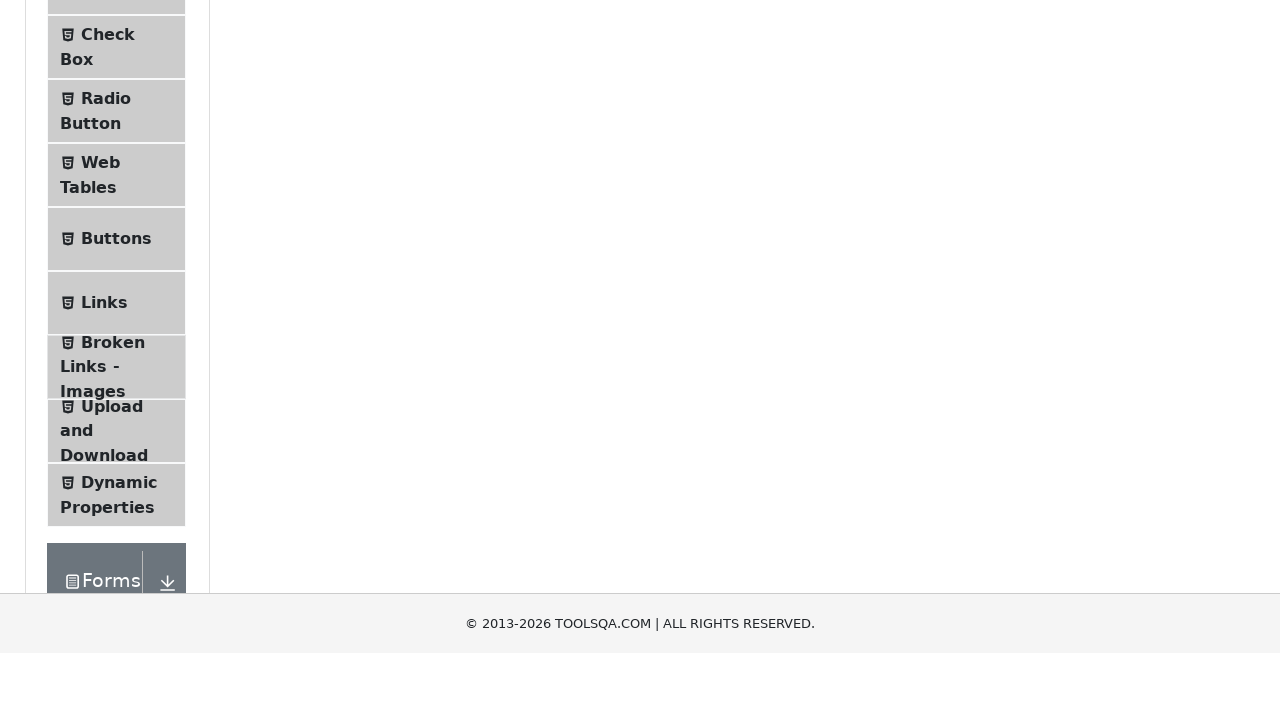

Clicked on Links submenu item at (104, 581) on text=Links
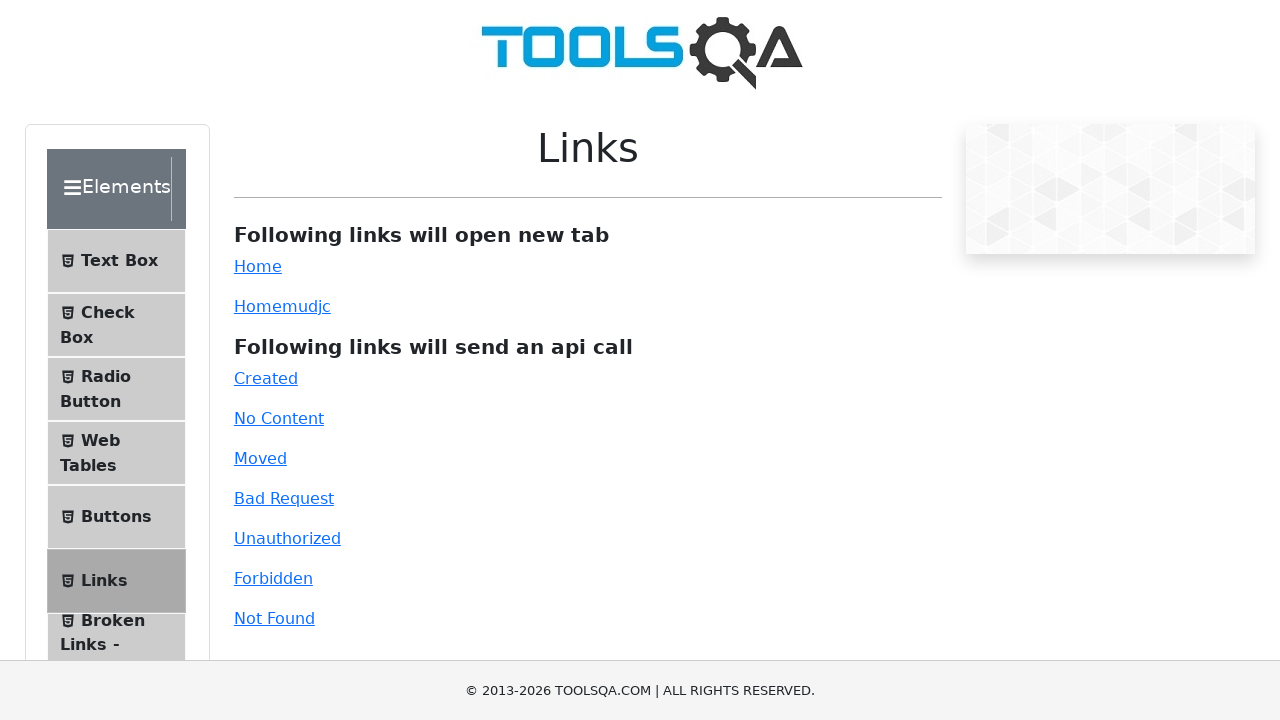

Clicked on Home link, new tab opened at (258, 266) on #simpleLink
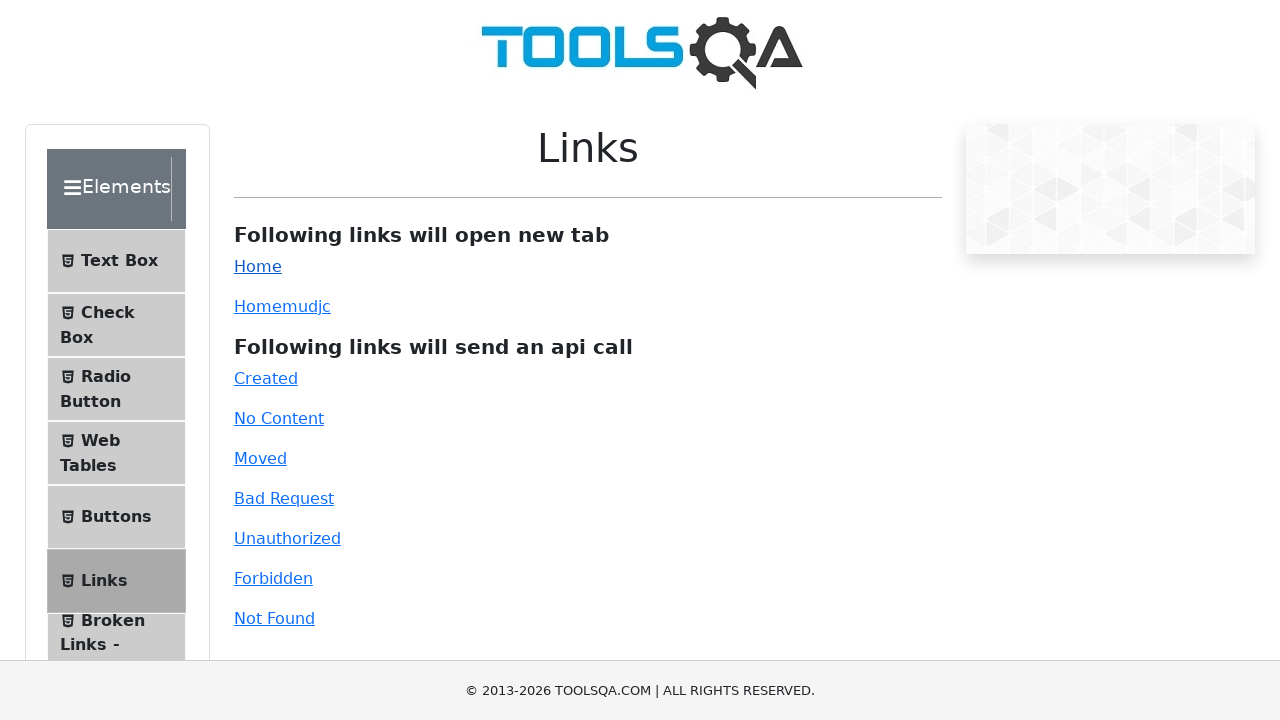

New tab loaded successfully and redirected to demoqa.com homepage
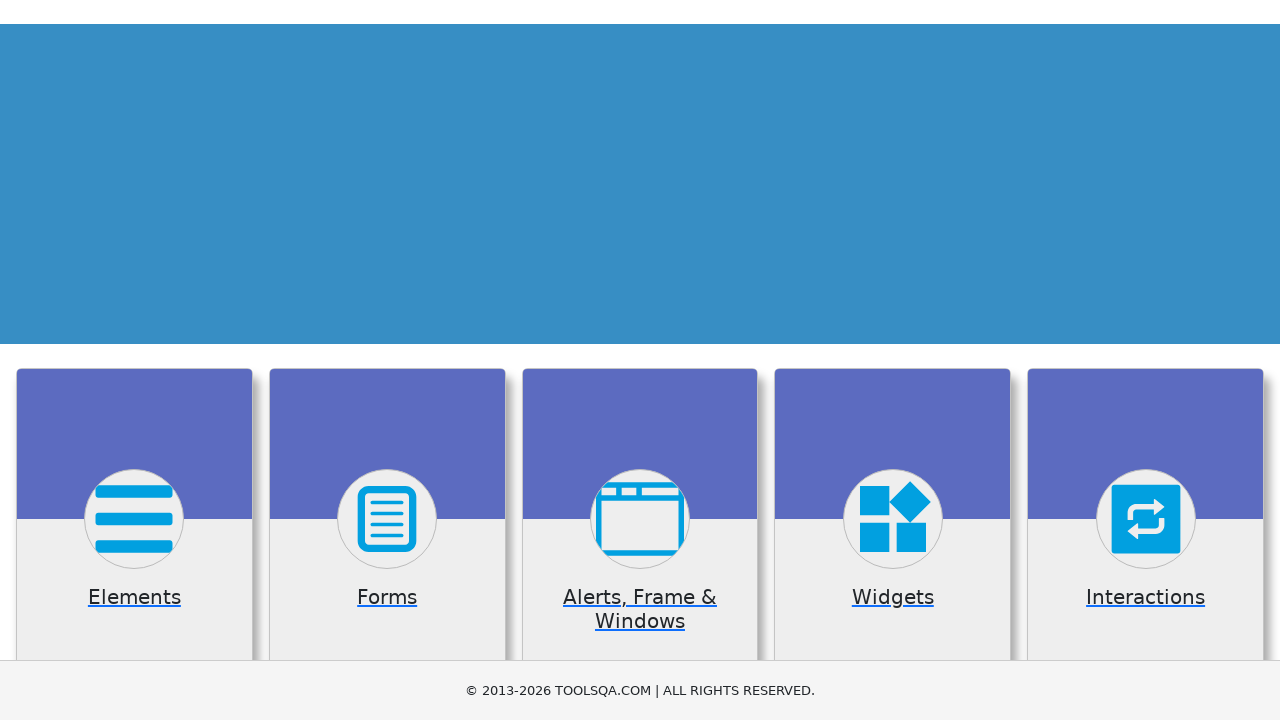

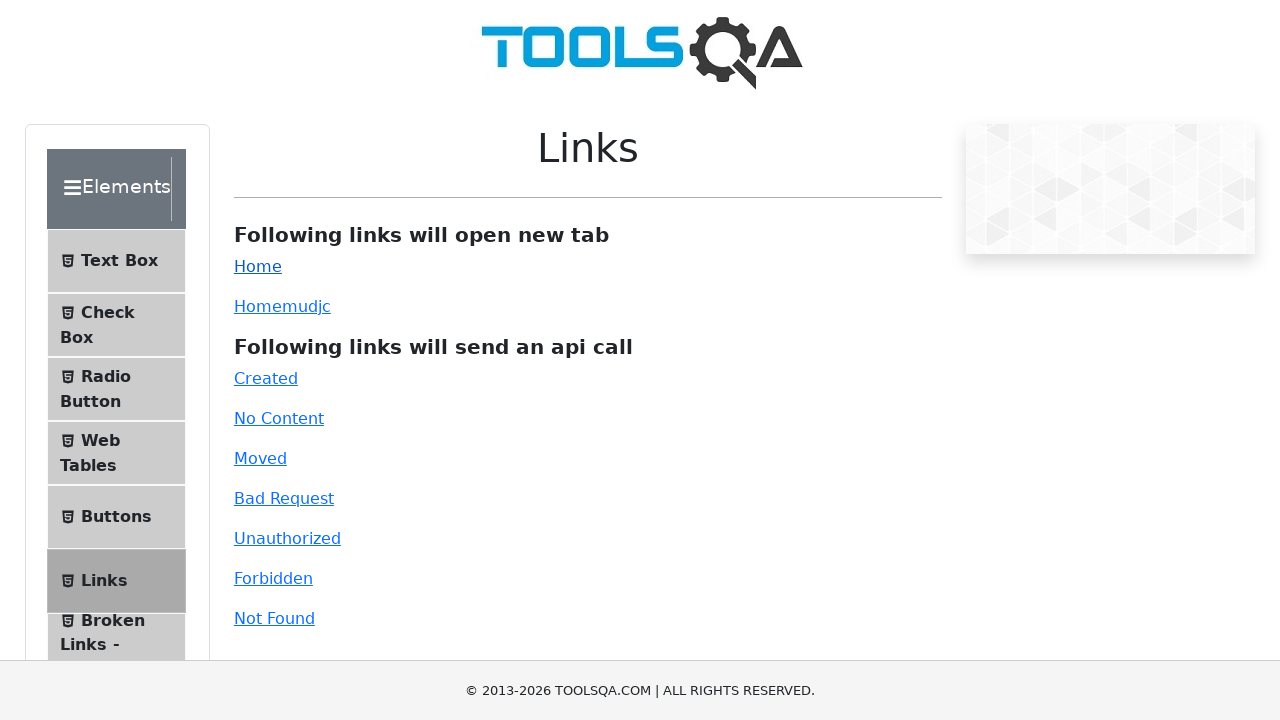